Tests keyboard actions by typing "Exceptional" with a capital E using shift key combinations in an autocomplete text field

Starting URL: https://demoqa.com/auto-complete

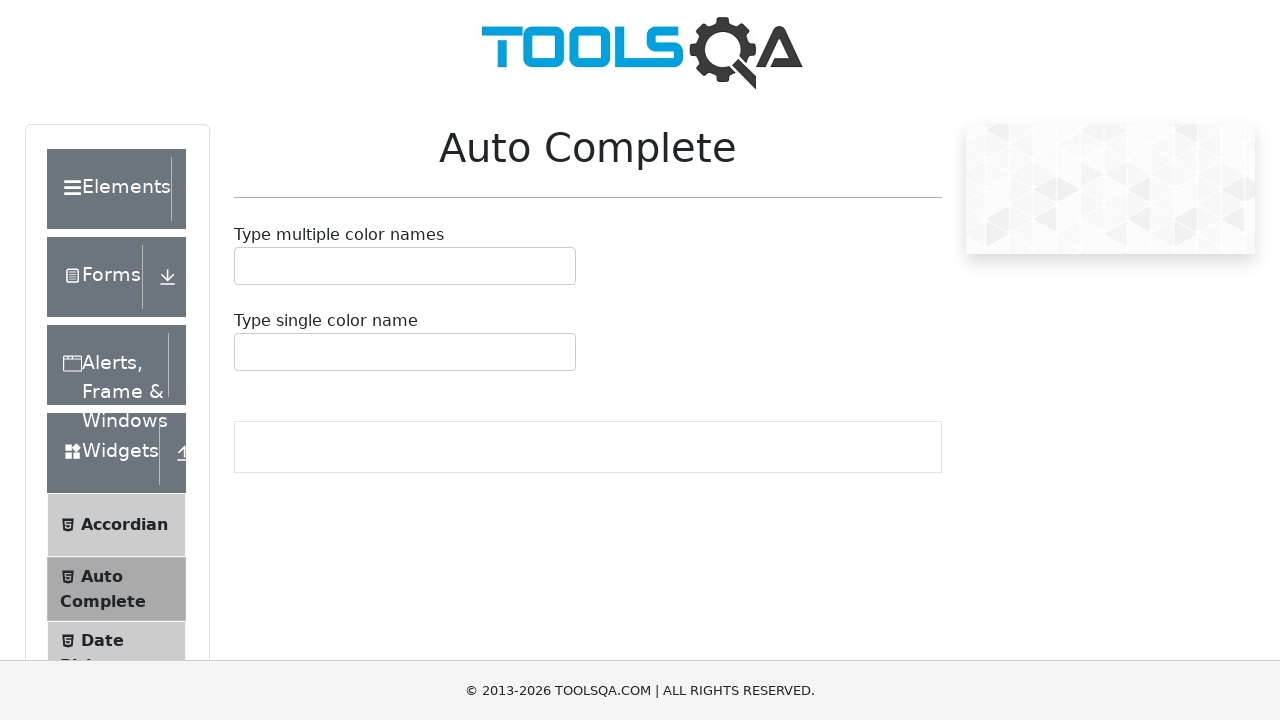

Clicked on the autocomplete text box at (405, 266) on #autoCompleteMultipleContainer
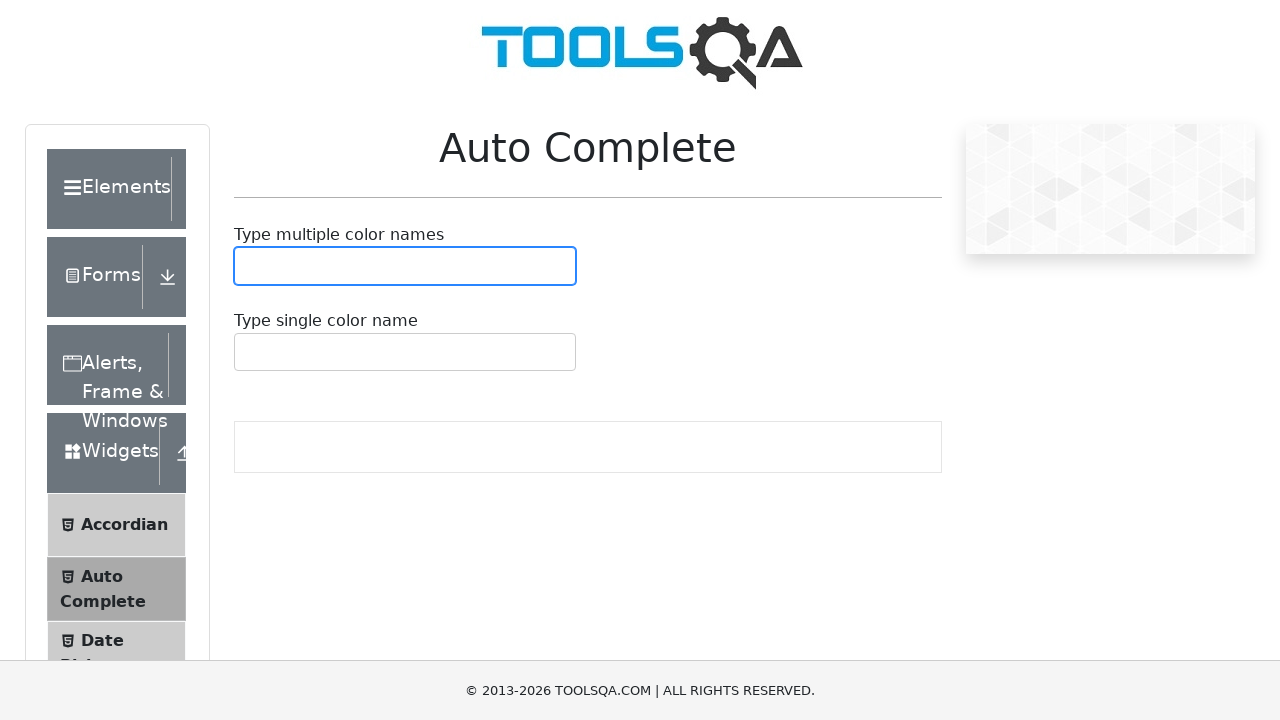

Pressed Shift key down
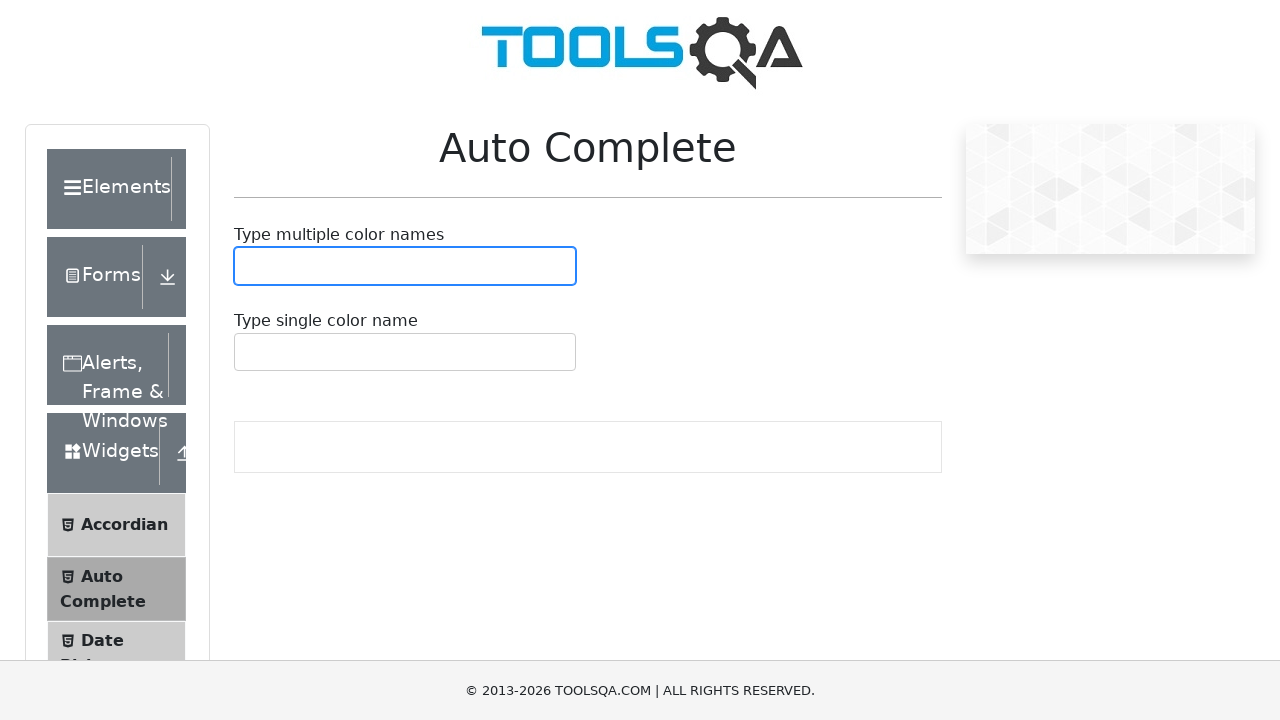

Pressed 'e' key with Shift held down to type capital 'E'
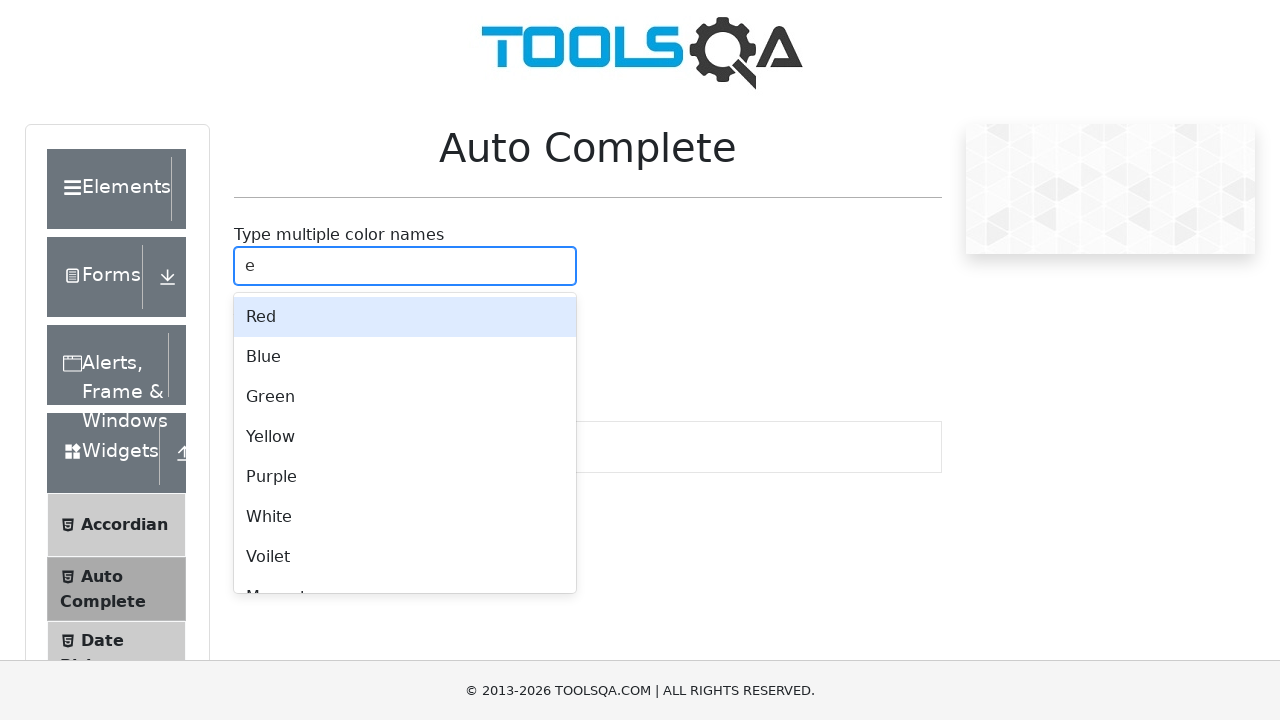

Released Shift key
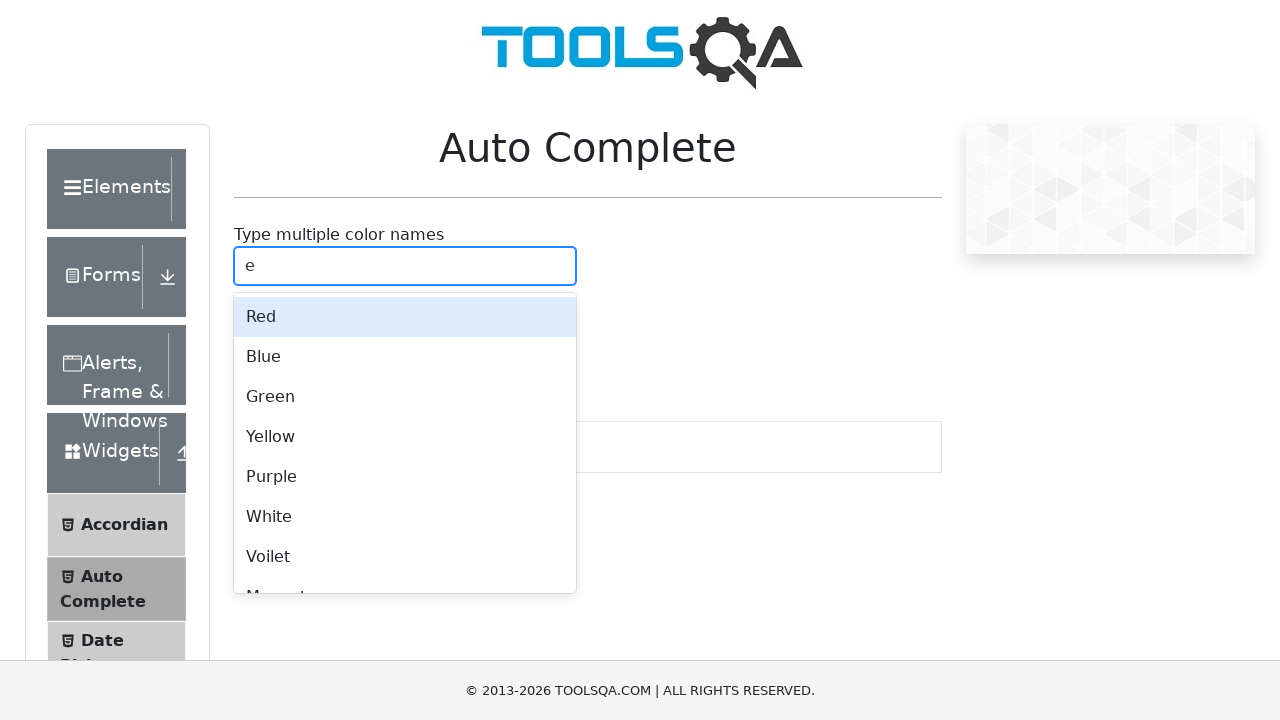

Typed 'xceptional' to complete the word 'Exceptional'
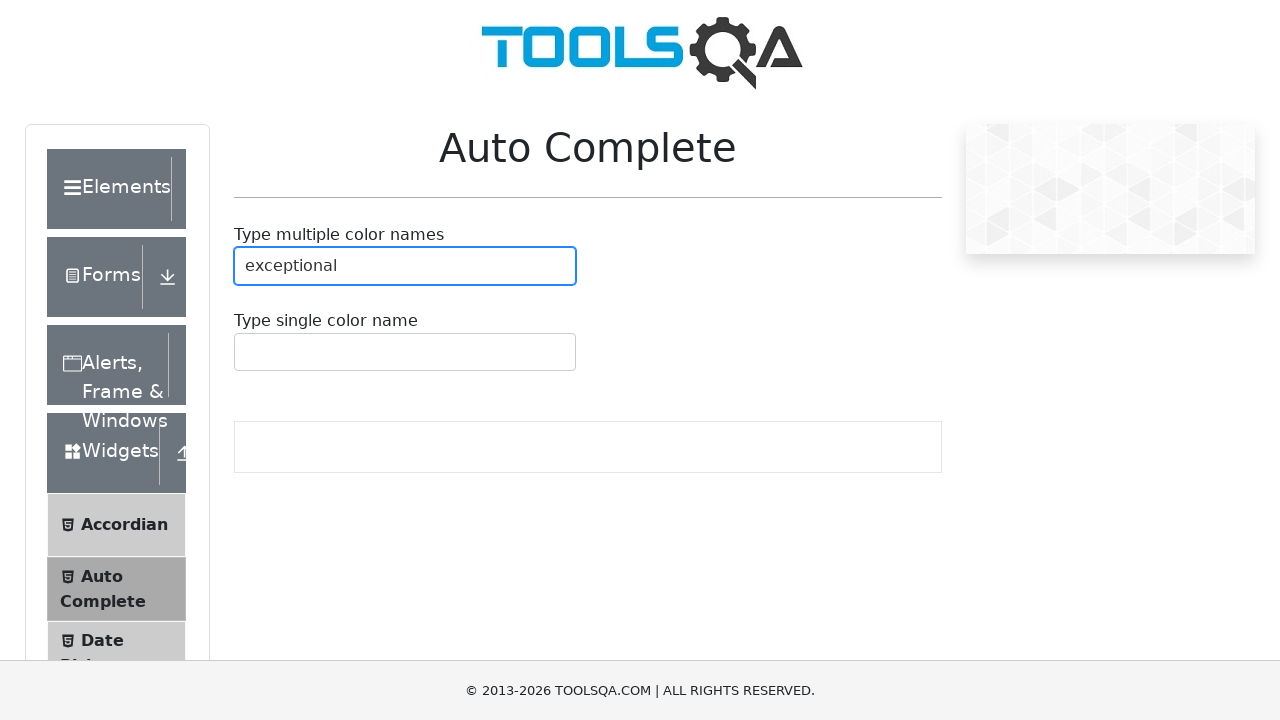

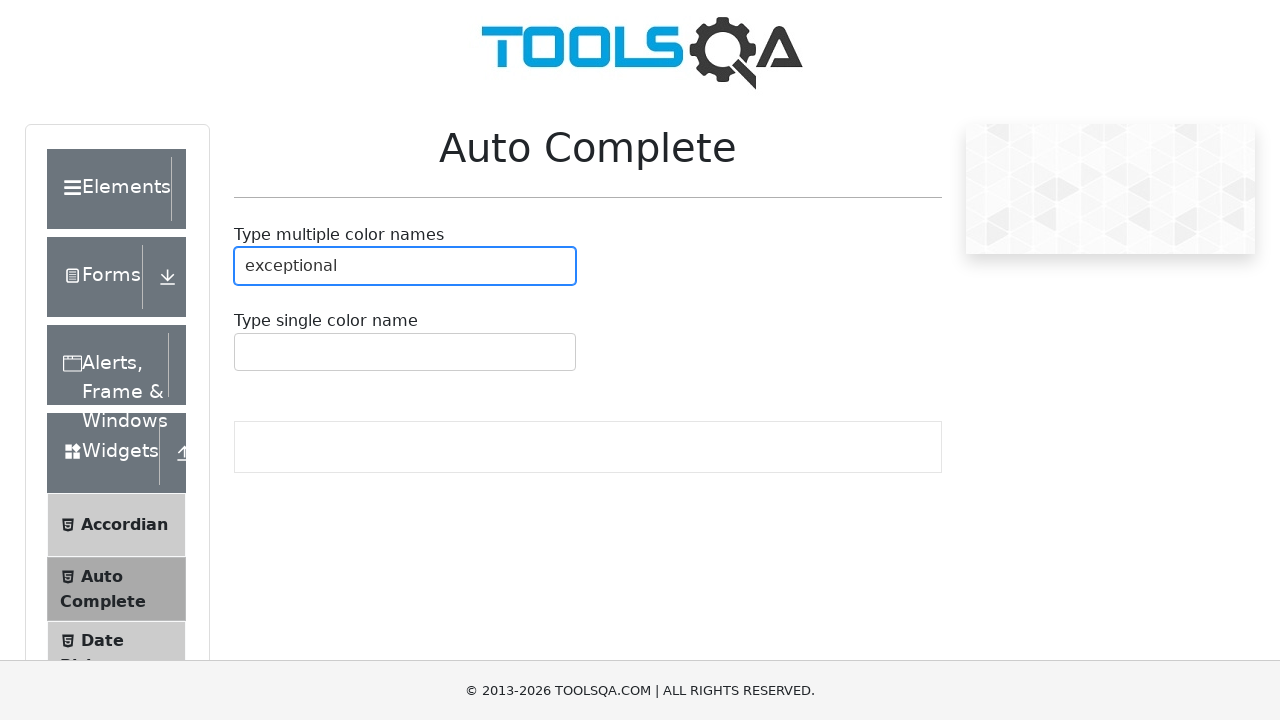